Tests the clone button functionality on a GitHub repository page by clicking the clone button and interacting with the clone URL input field

Starting URL: https://github.com/jaspal29/Advance

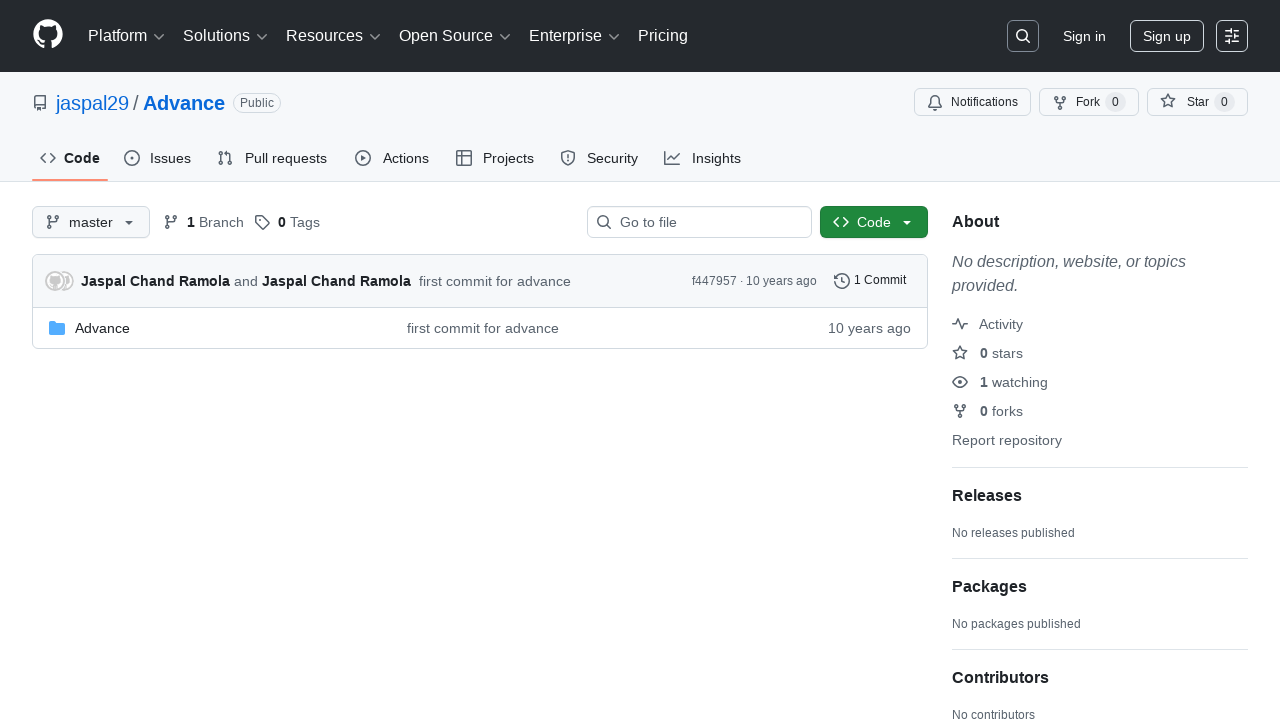

Clicked the Code button to open clone dropdown at (874, 222) on button:has-text('Code')
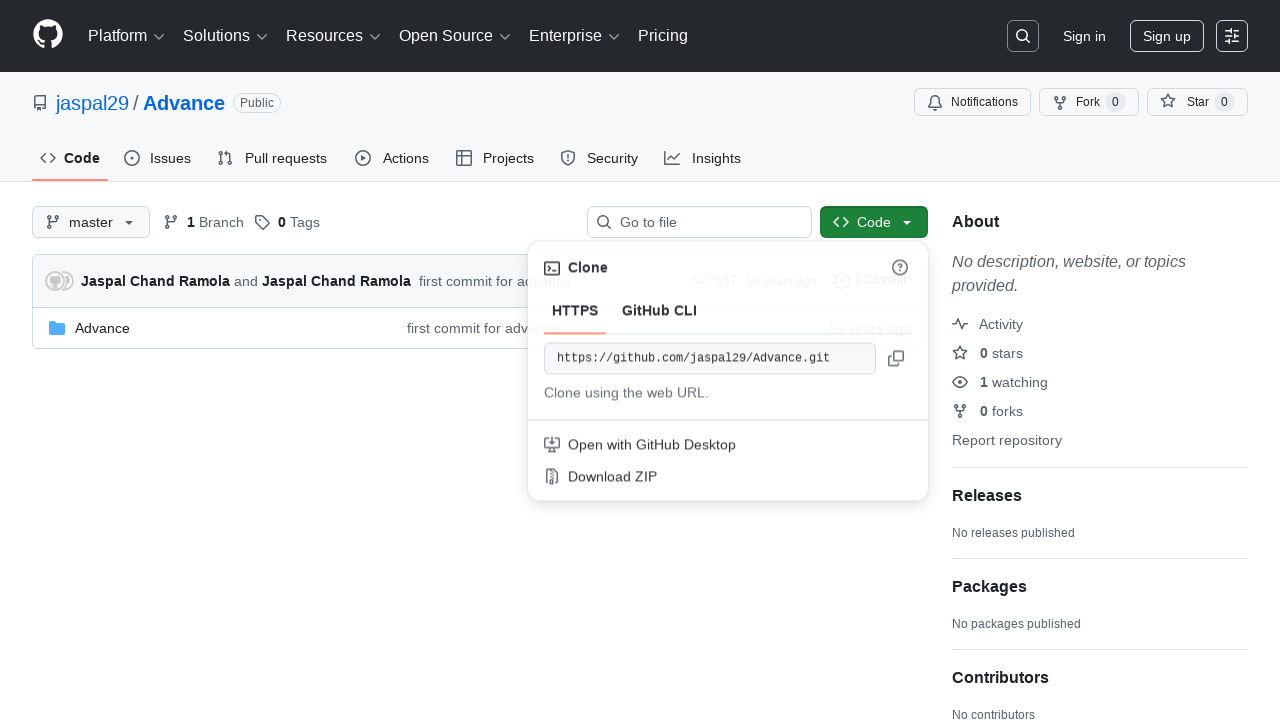

Clone URL input field became visible
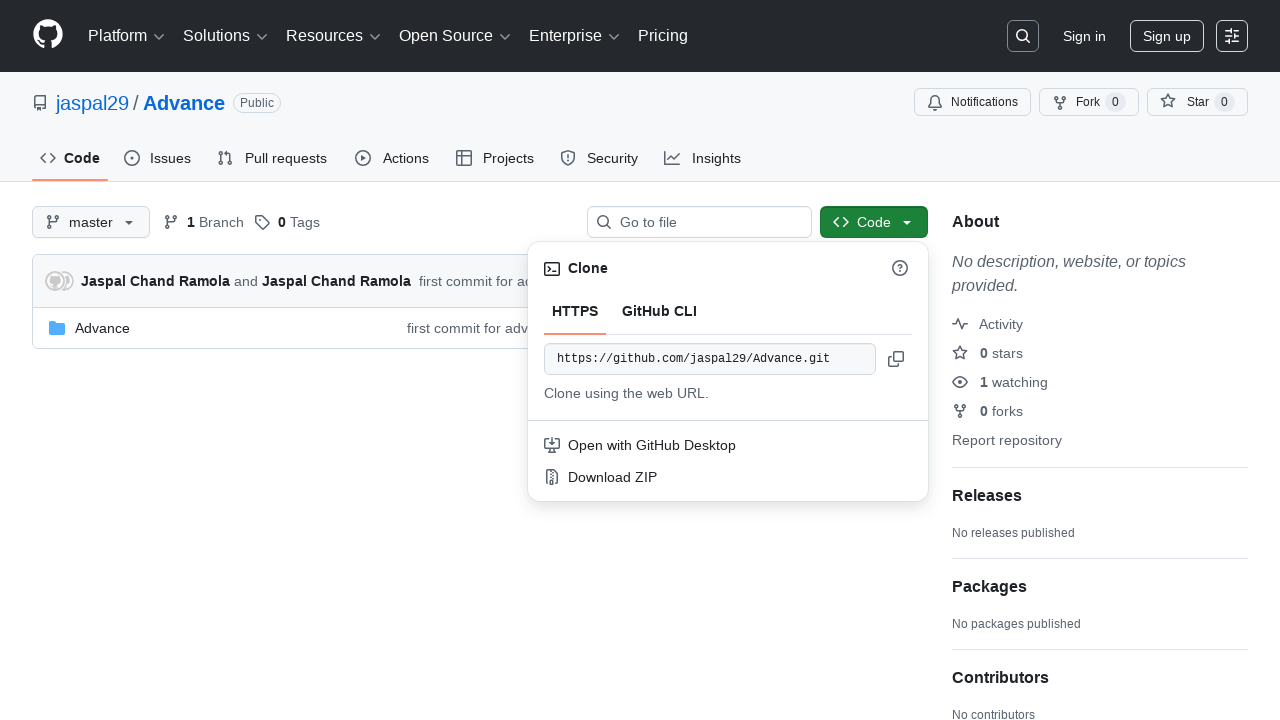

Located the clone URL input element
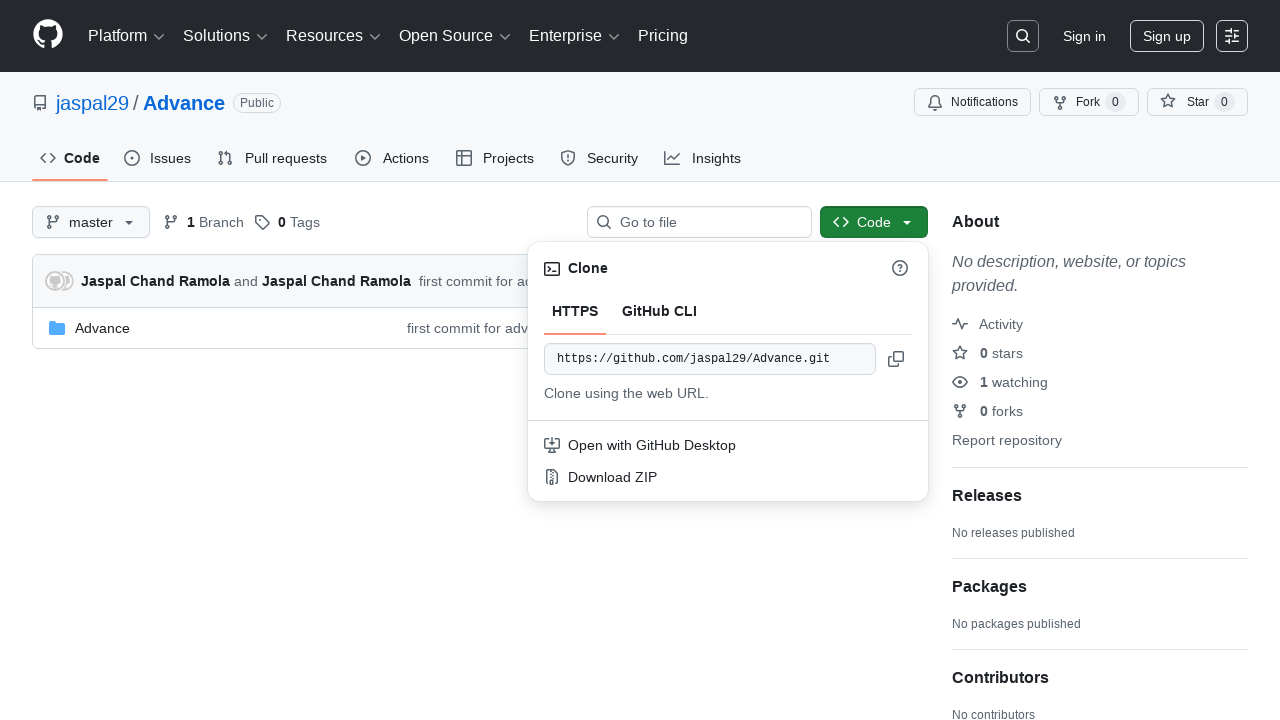

Clone URL input is confirmed to be visible
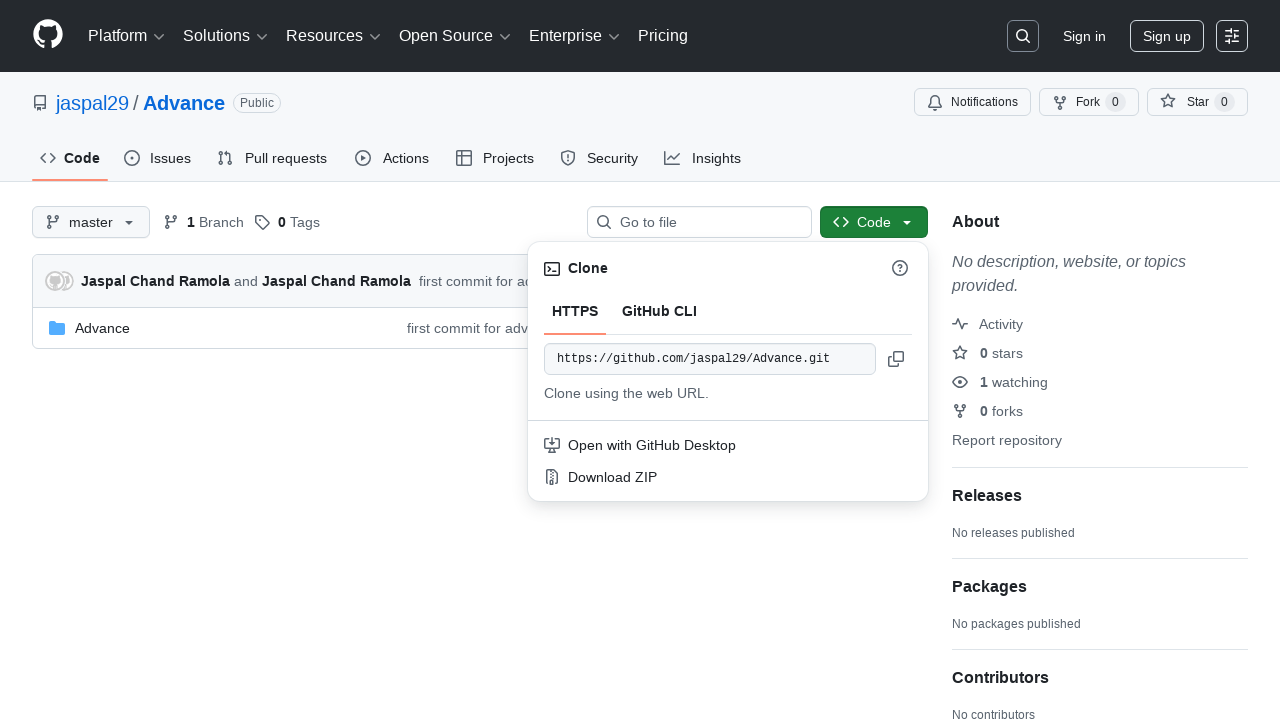

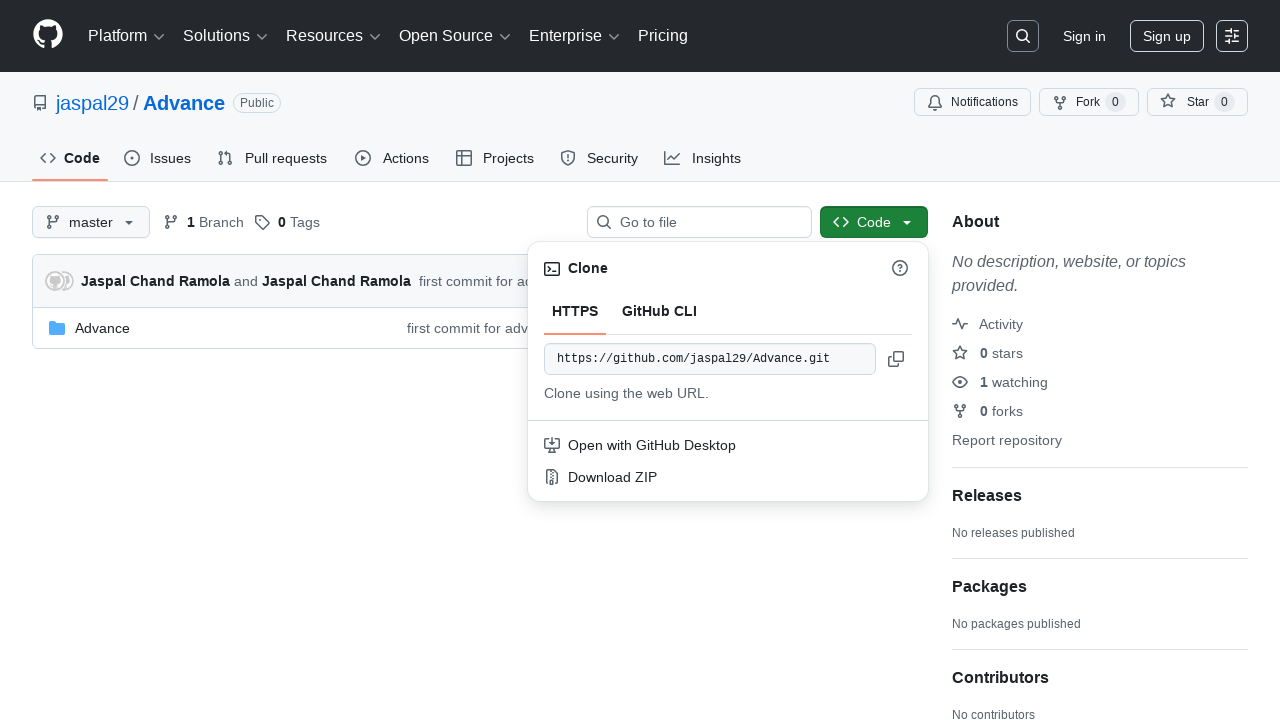